Tests language switching by navigating to English or Arabic version of the site

Starting URL: https://www.almosafer.com/en

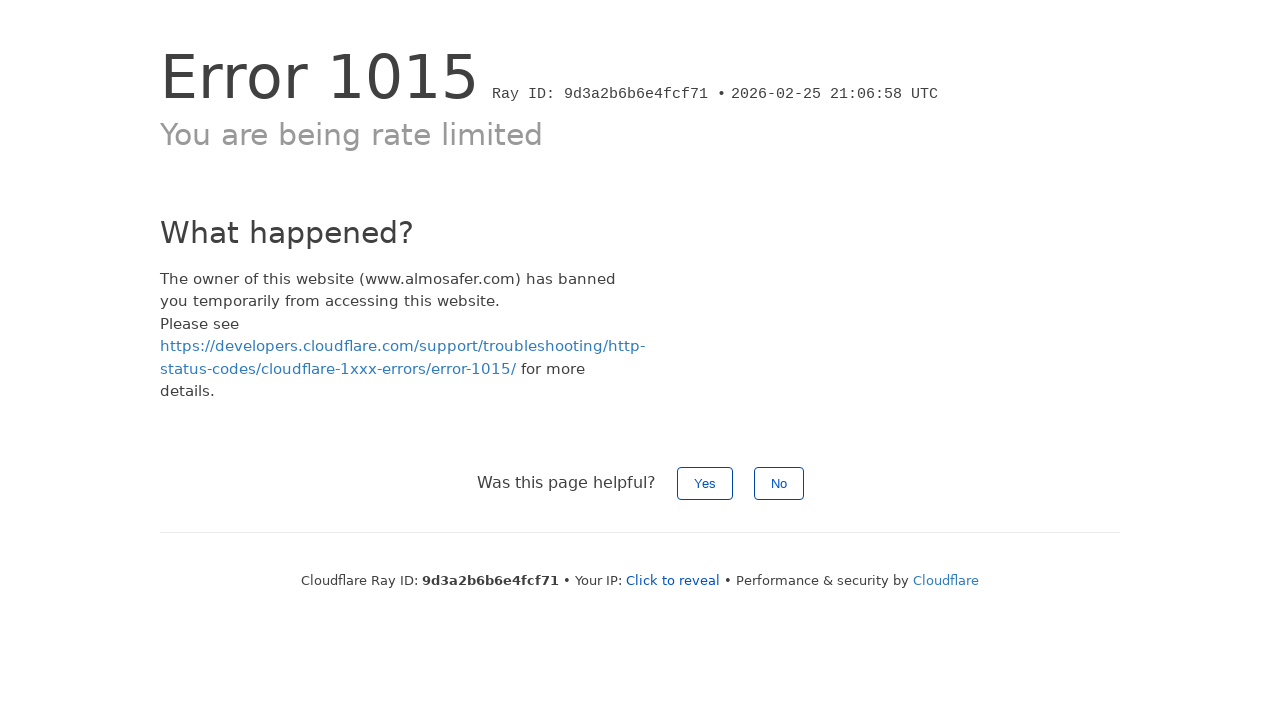

Navigated to English version of Almosafer (https://www.almosafer.com/en)
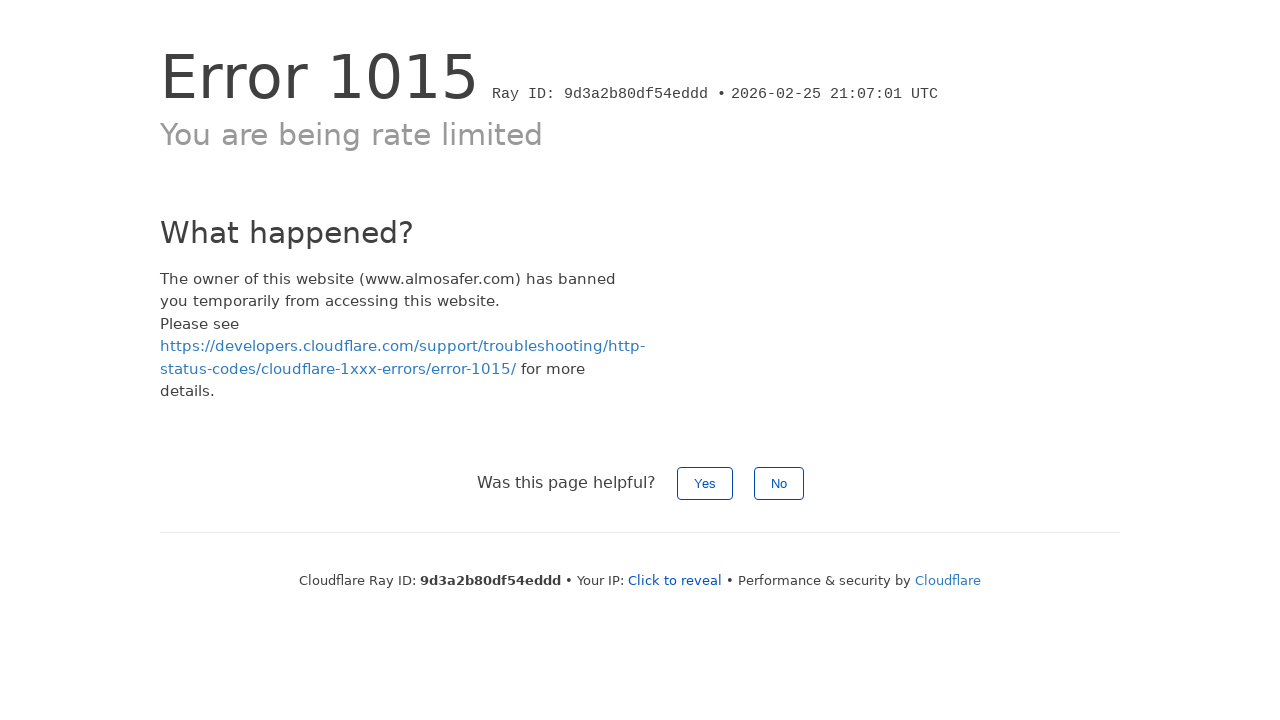

Retrieved language attribute: en-US
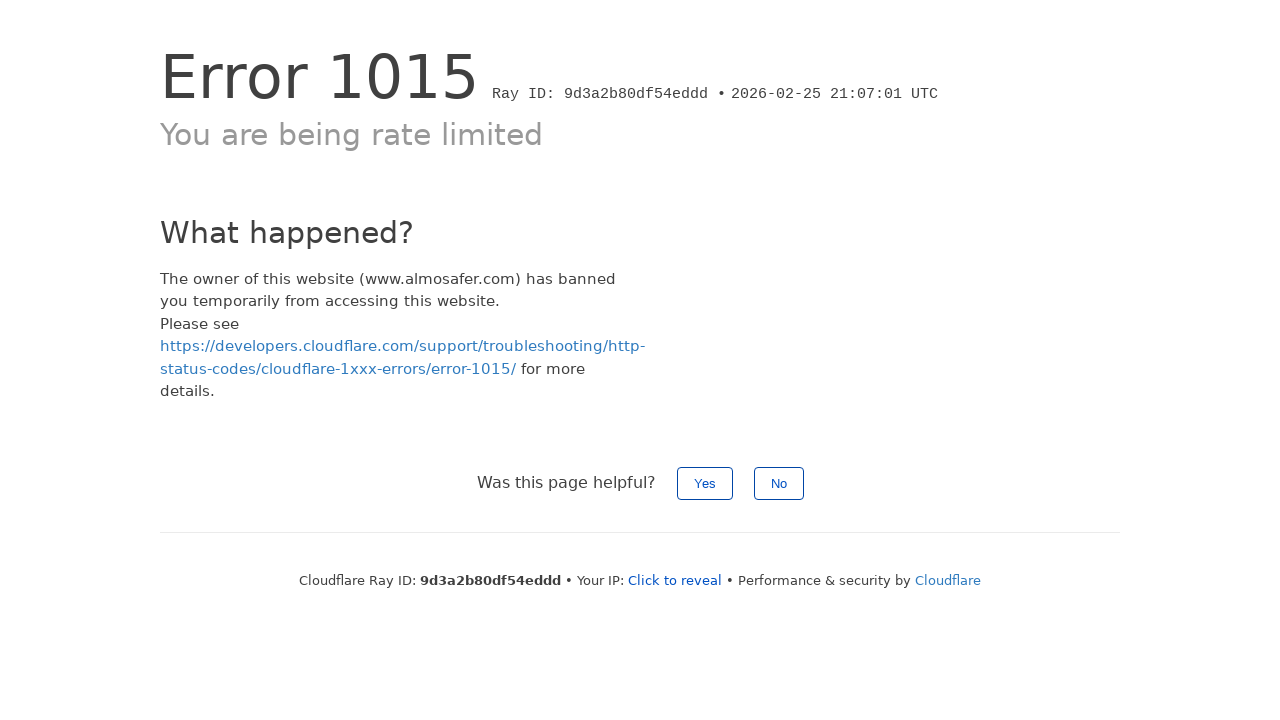

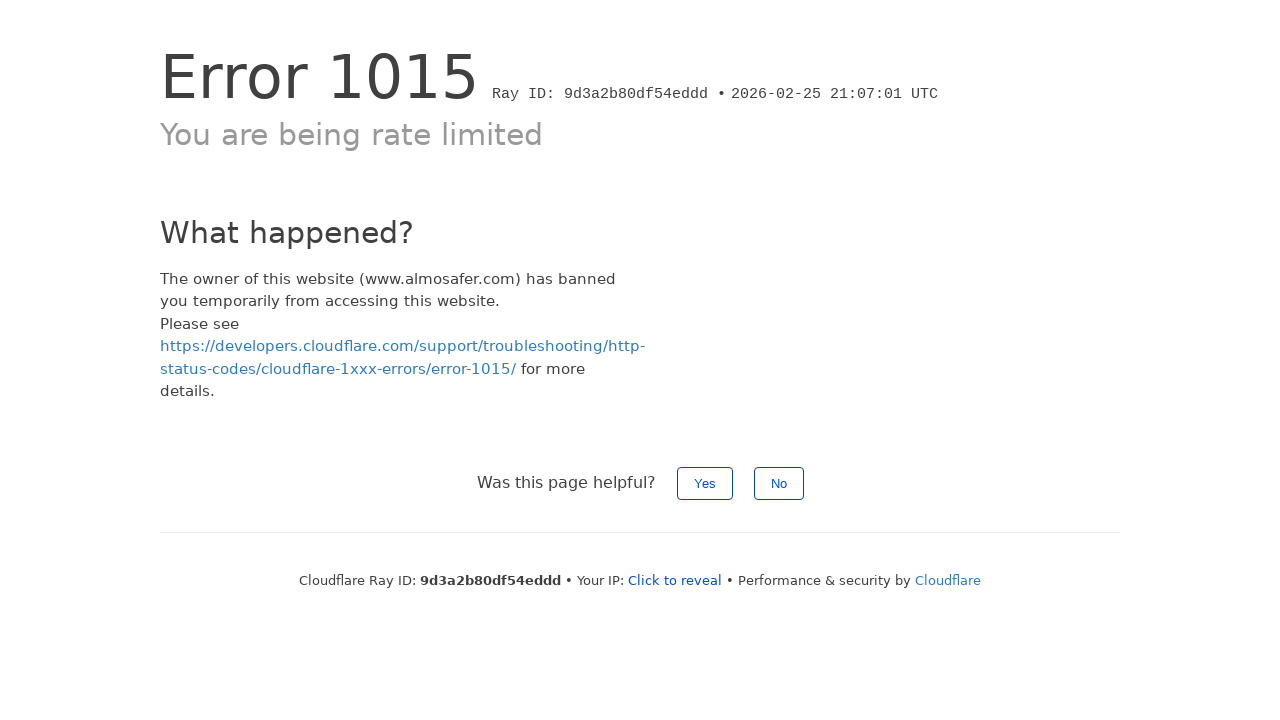